Navigates to the Novels & Stories category and verifies the URL contains "novel"

Starting URL: https://danube-webshop.herokuapp.com/

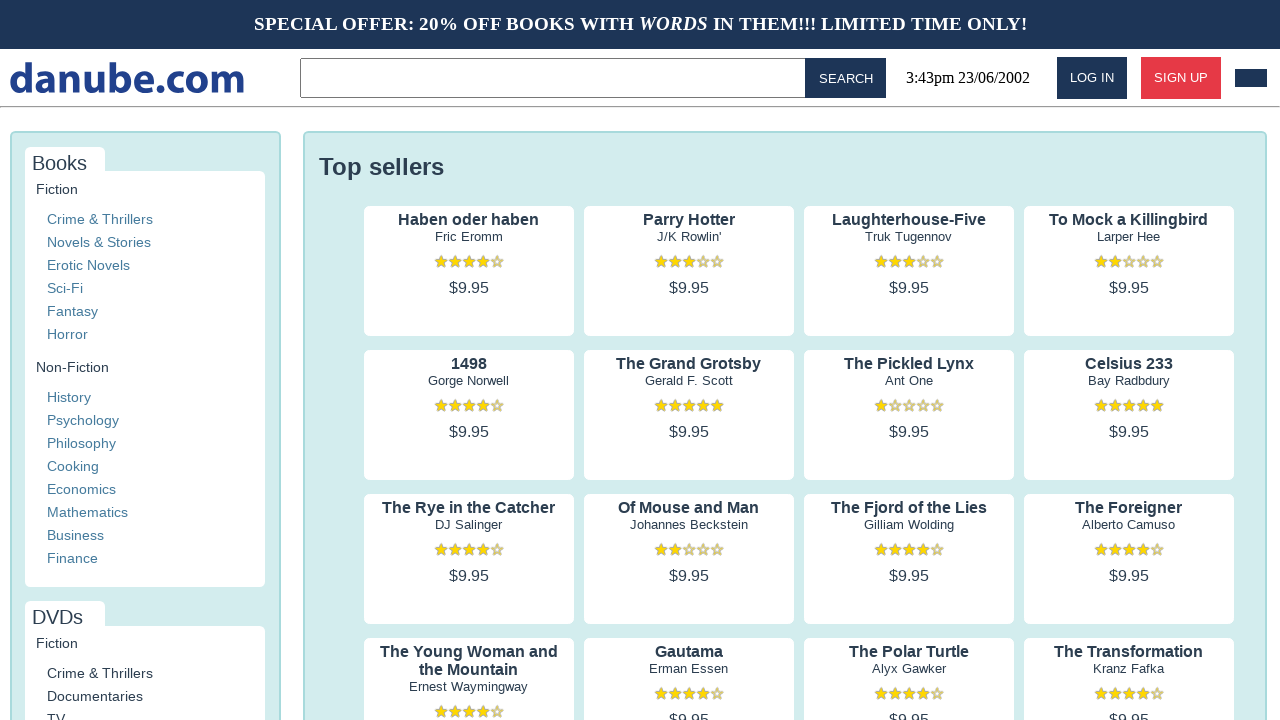

Clicked on Novels & Stories category at (99, 242) on text='Novels & Stories'
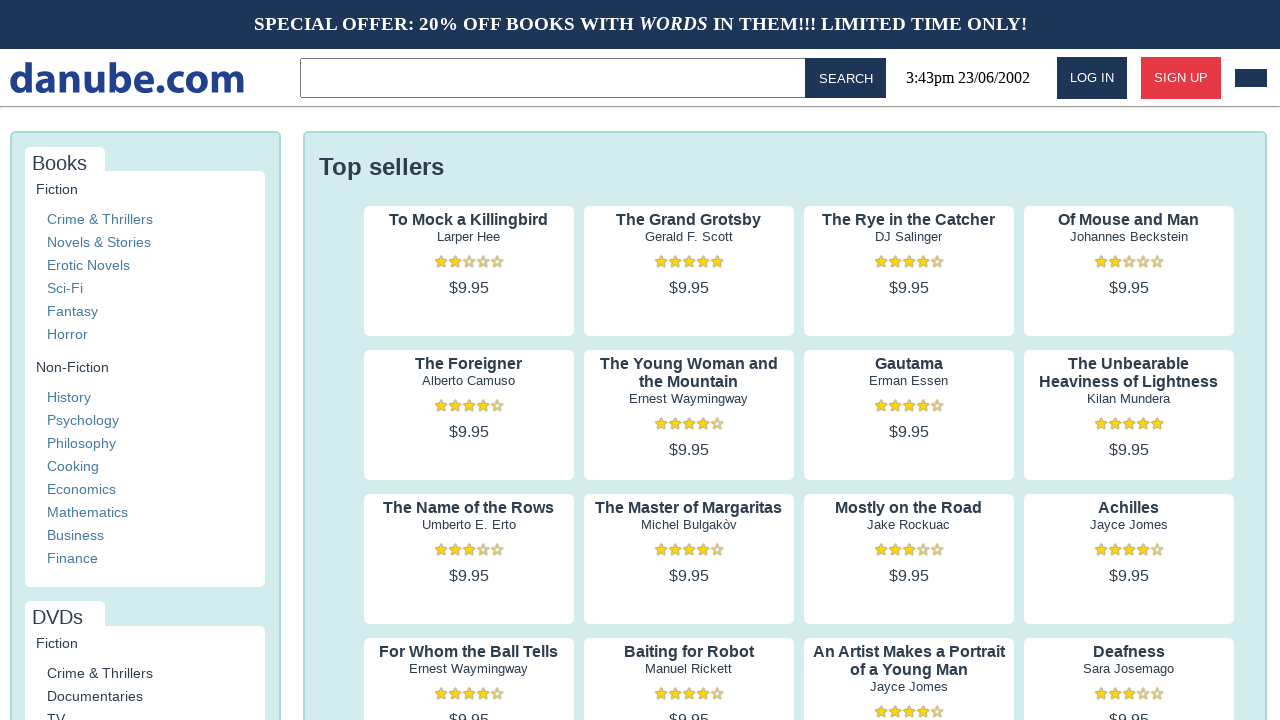

Waited for page to reach networkidle state
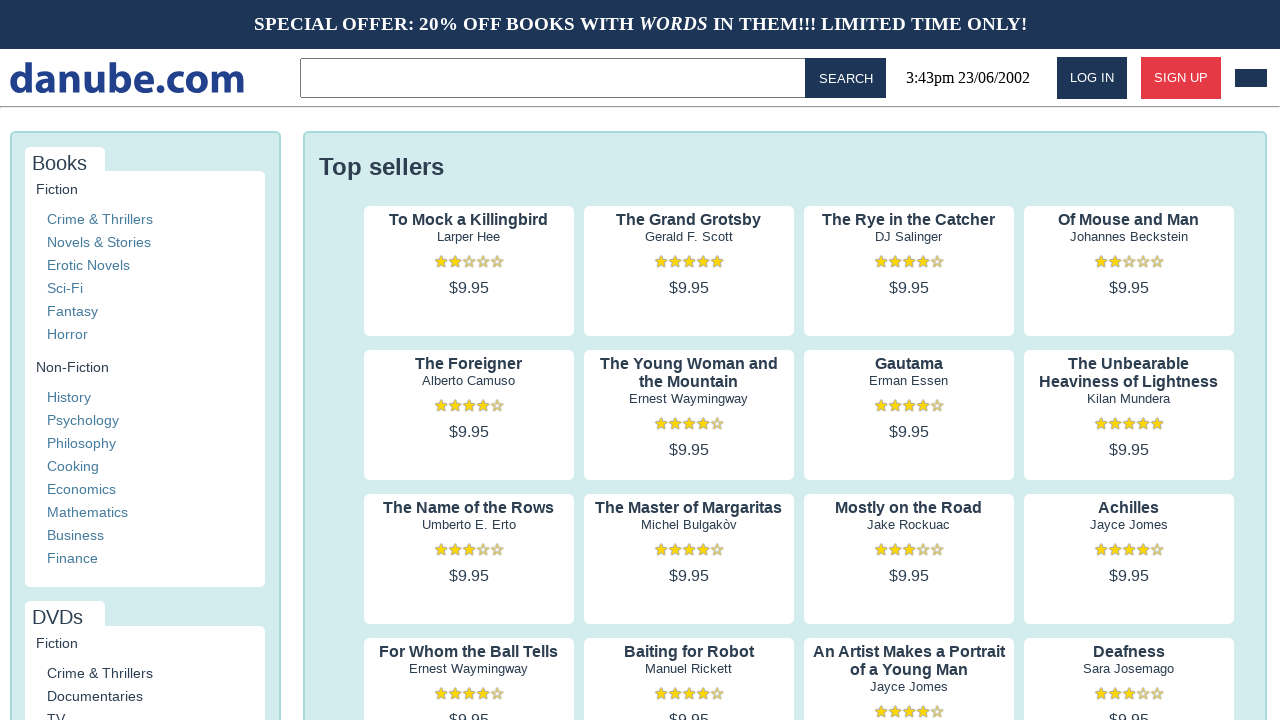

Verified that URL contains 'novel'
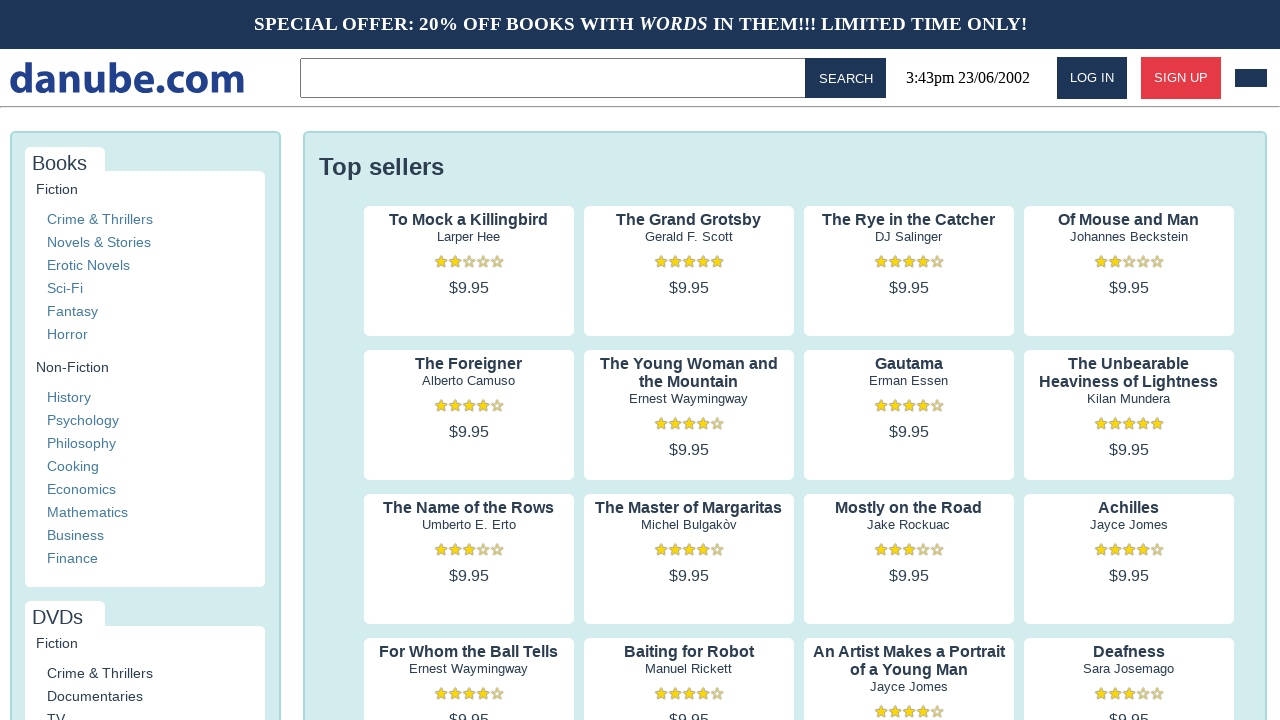

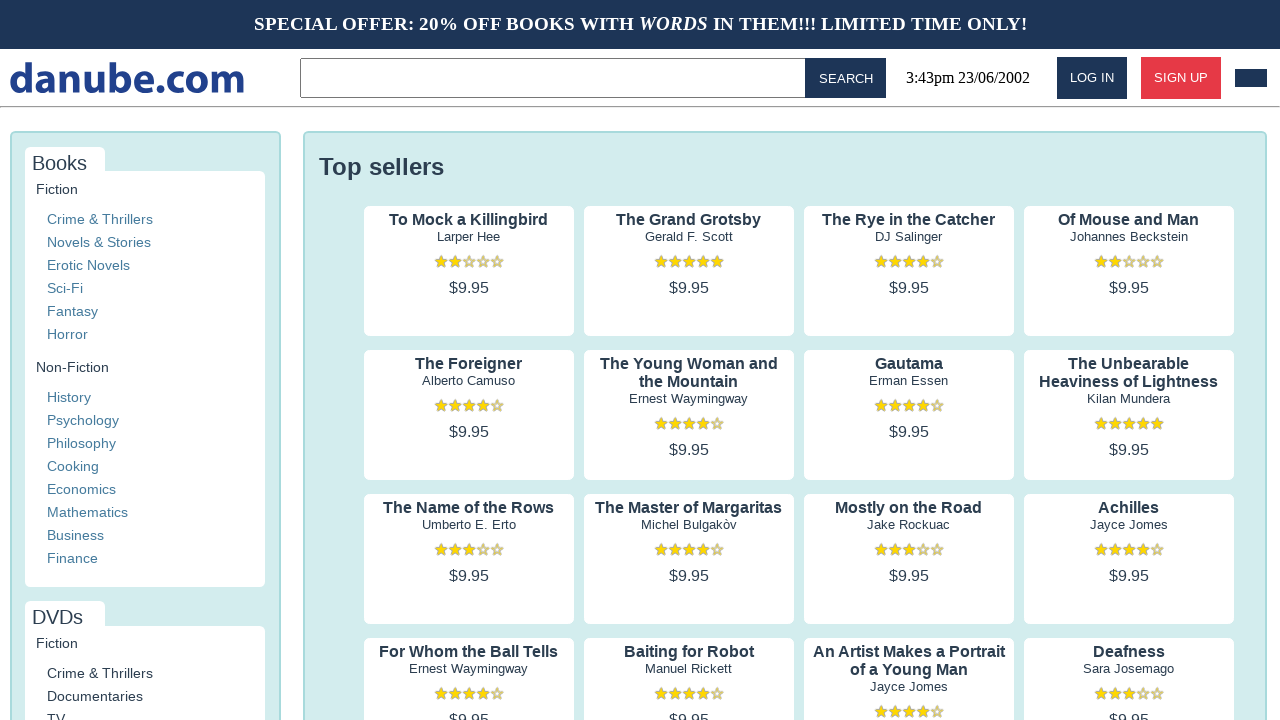